Tests that the Due column in table1 can be sorted in descending order by clicking the column header twice

Starting URL: http://the-internet.herokuapp.com/tables

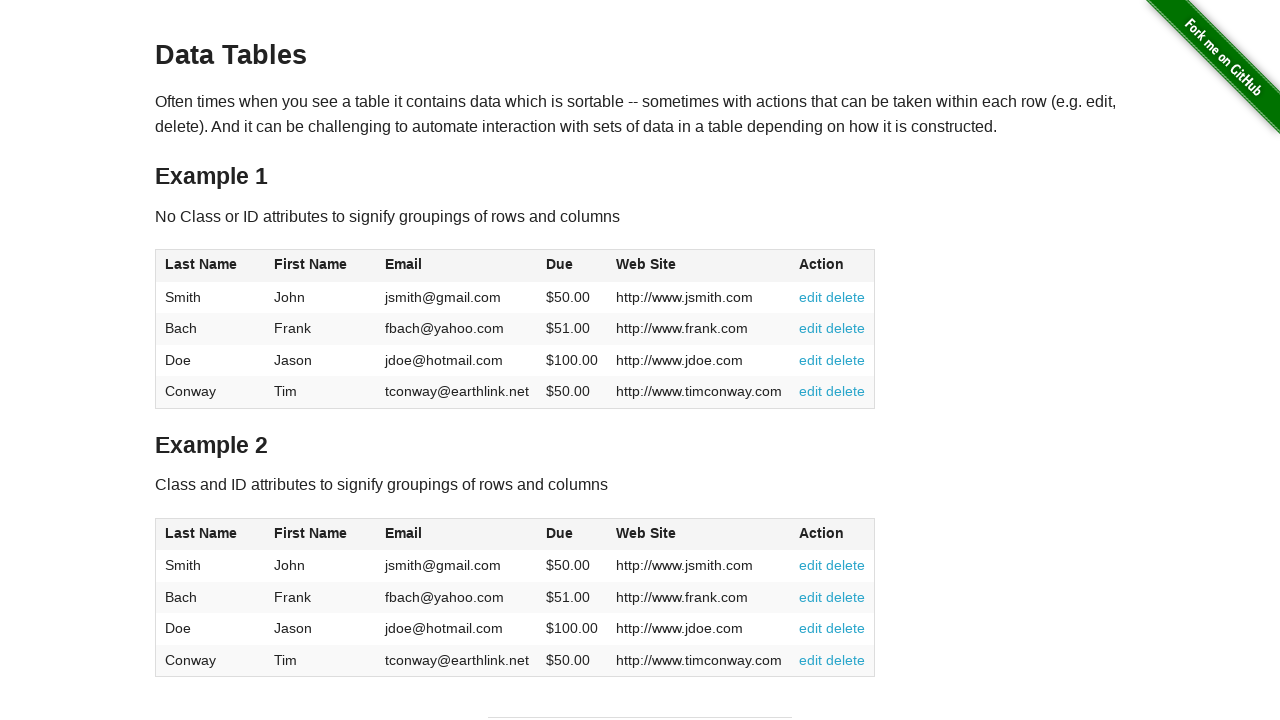

Clicked Due column header (1st click) at (572, 266) on #table1 thead tr th:nth-of-type(4)
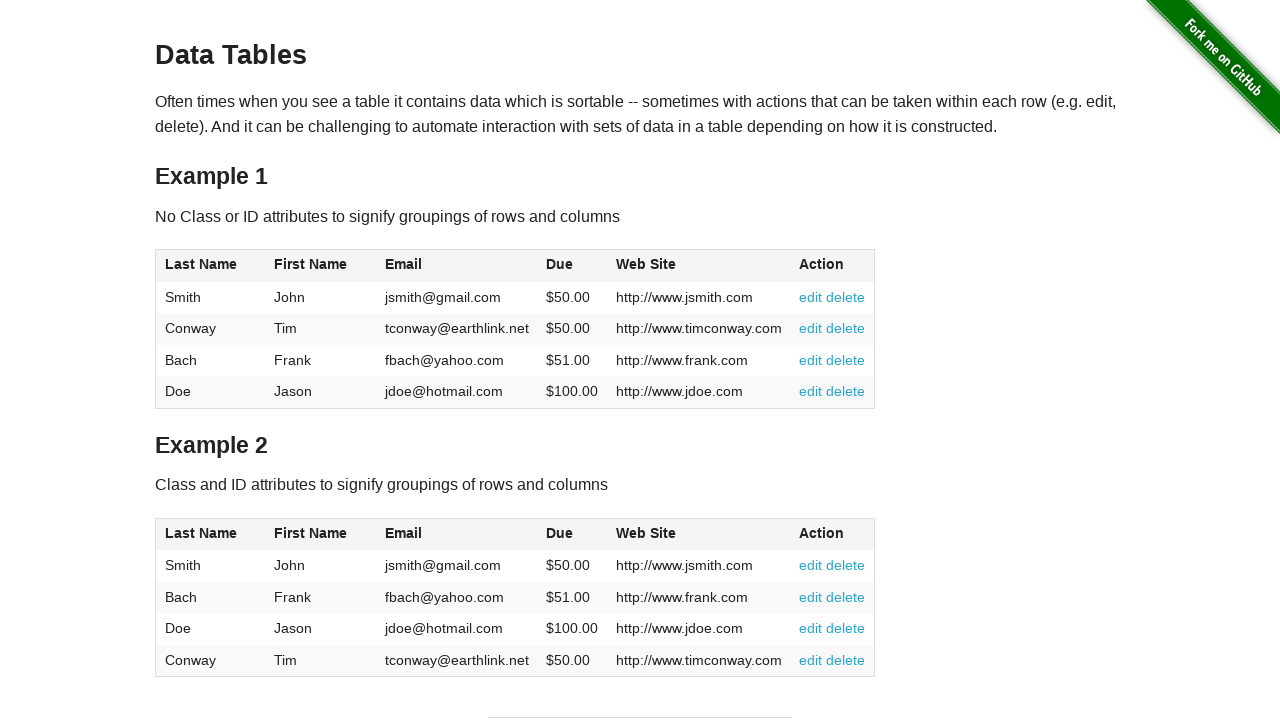

Clicked Due column header (2nd click) to sort descending at (572, 266) on #table1 thead tr th:nth-of-type(4)
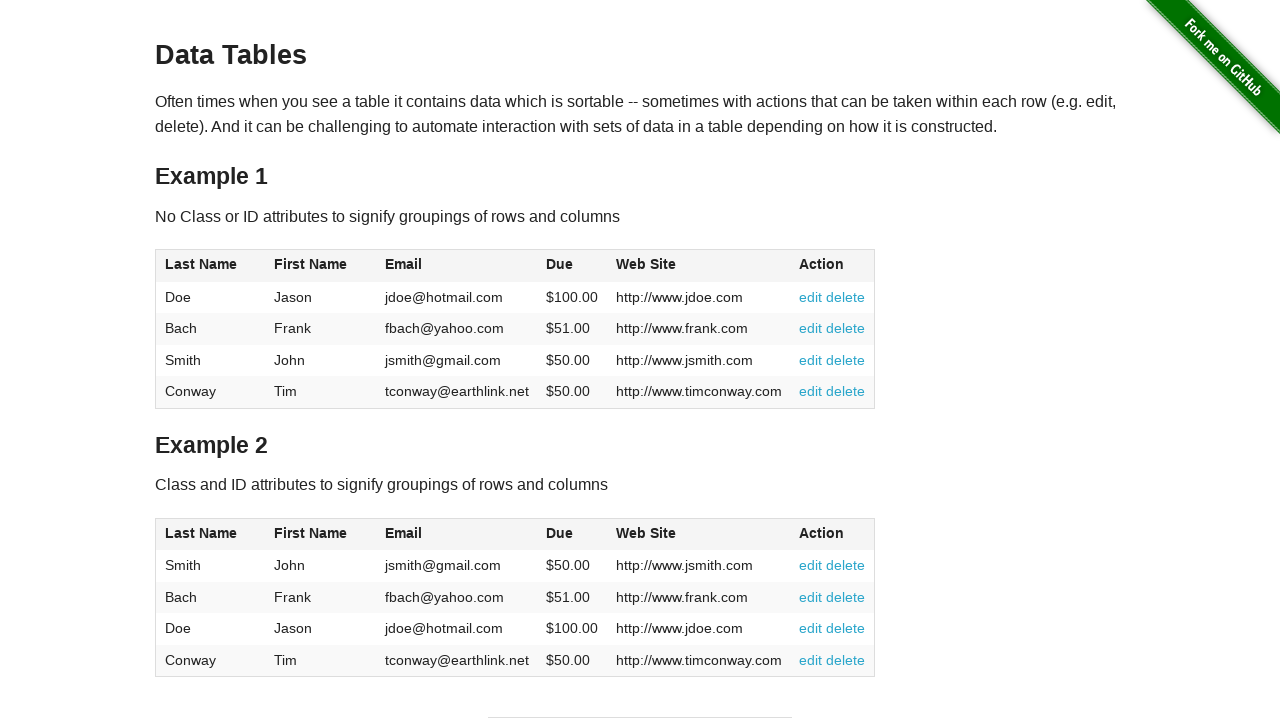

Due column data loaded
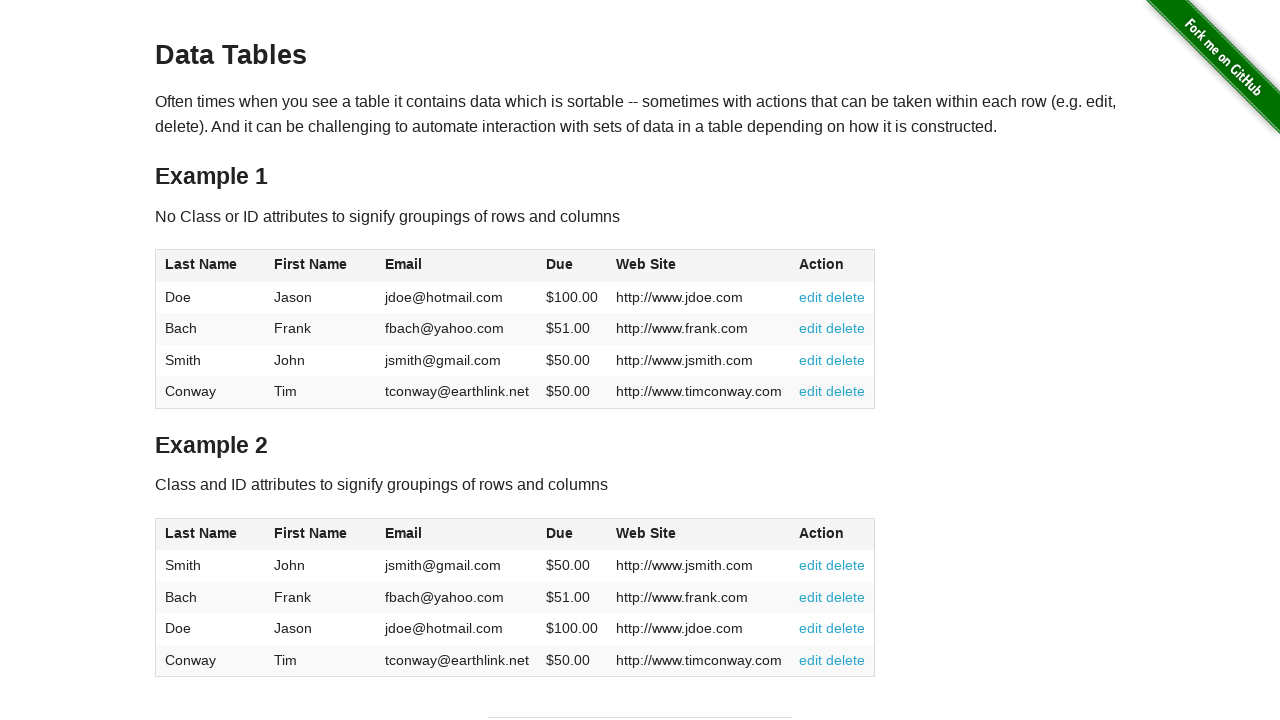

Retrieved all due values from table1
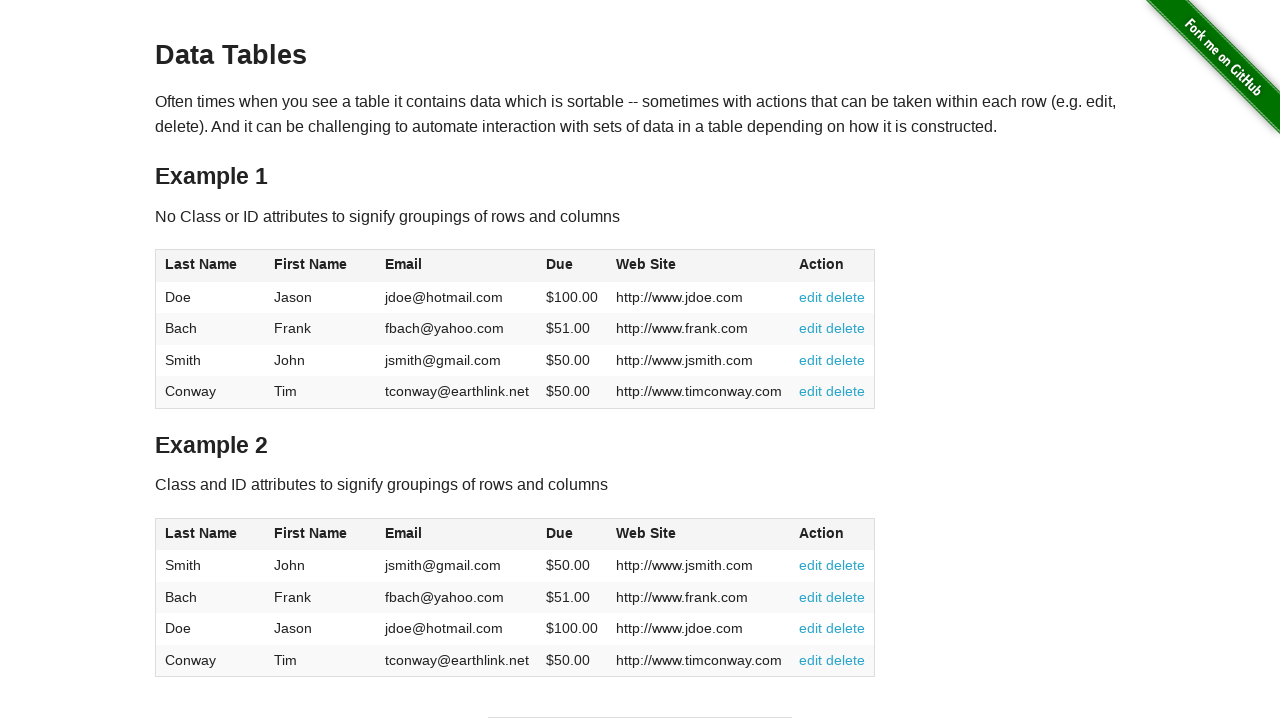

Parsed due values as float numbers
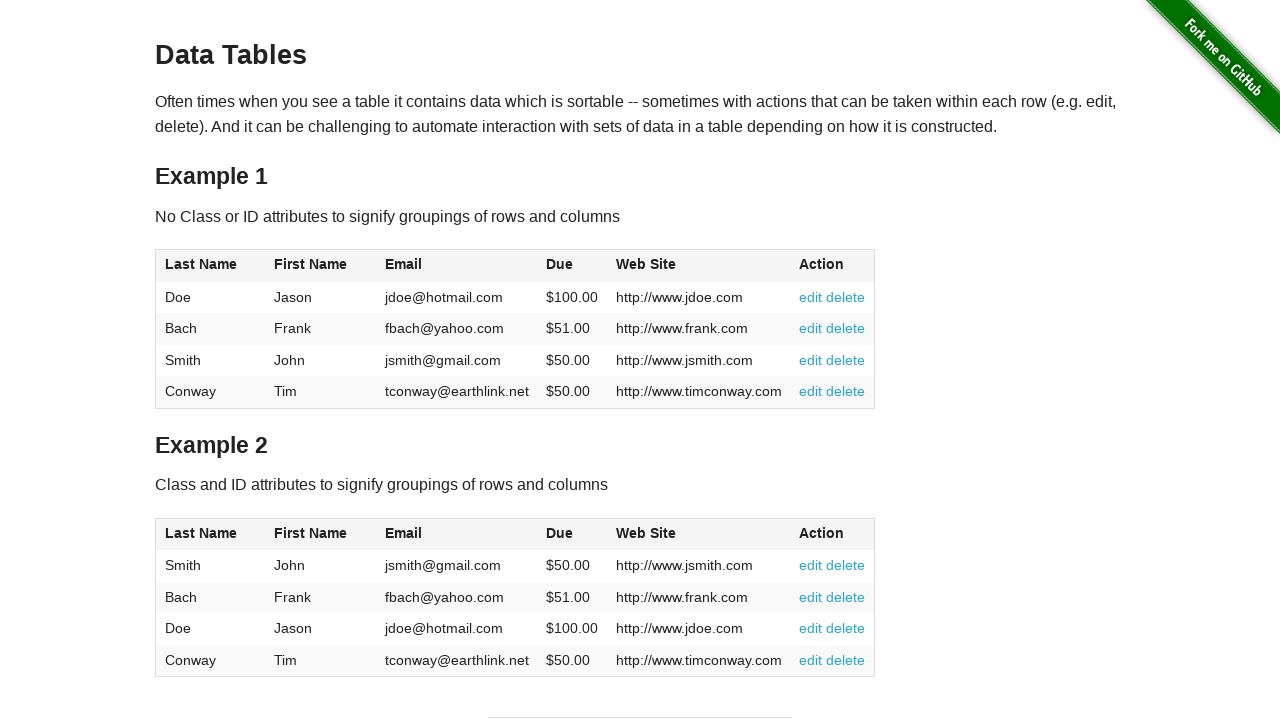

Verified due values are sorted in descending order
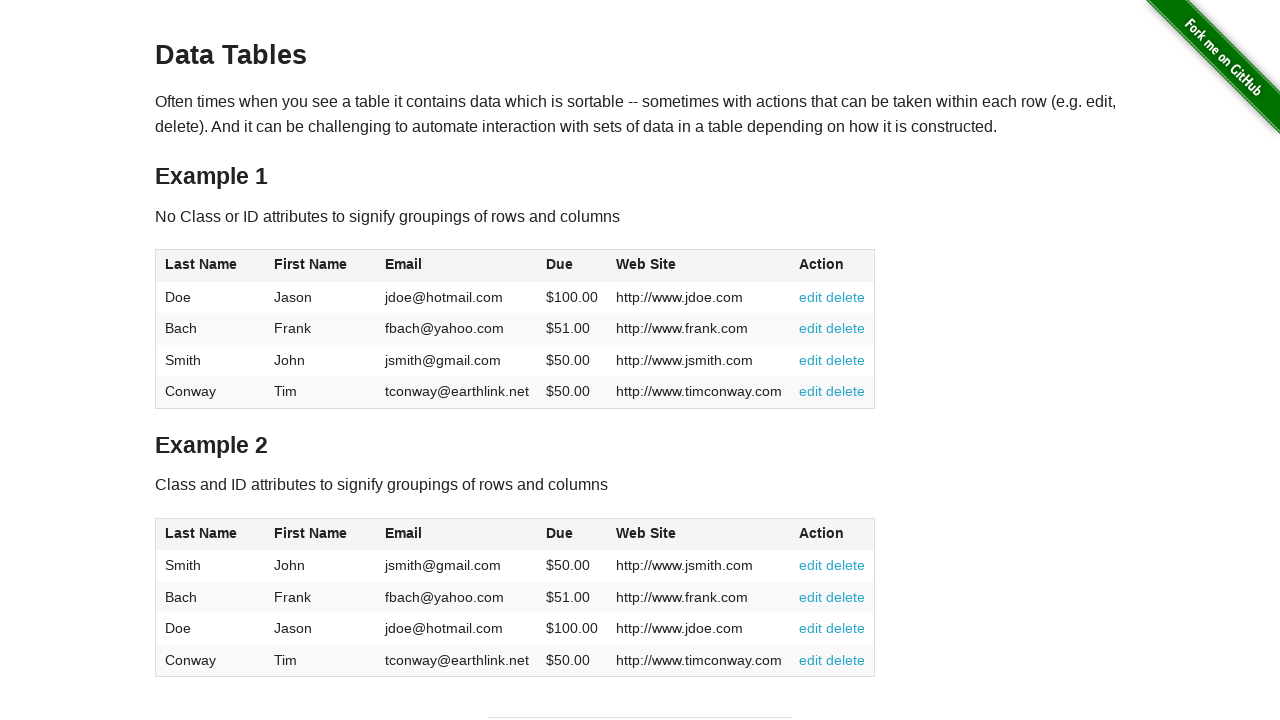

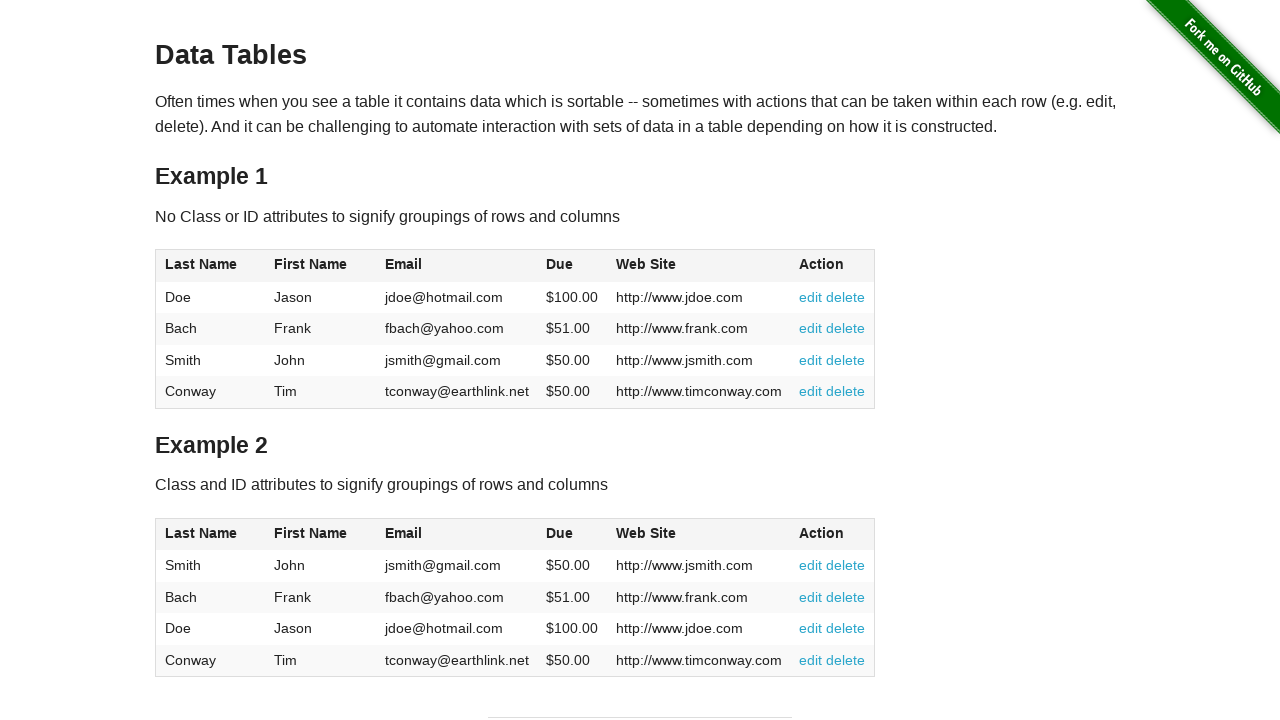